Tests USPS website navigation by hovering over the "Send" tab to reveal a dropdown menu, then clicking on "Look Up a ZIP Code" option

Starting URL: https://www.usps.com

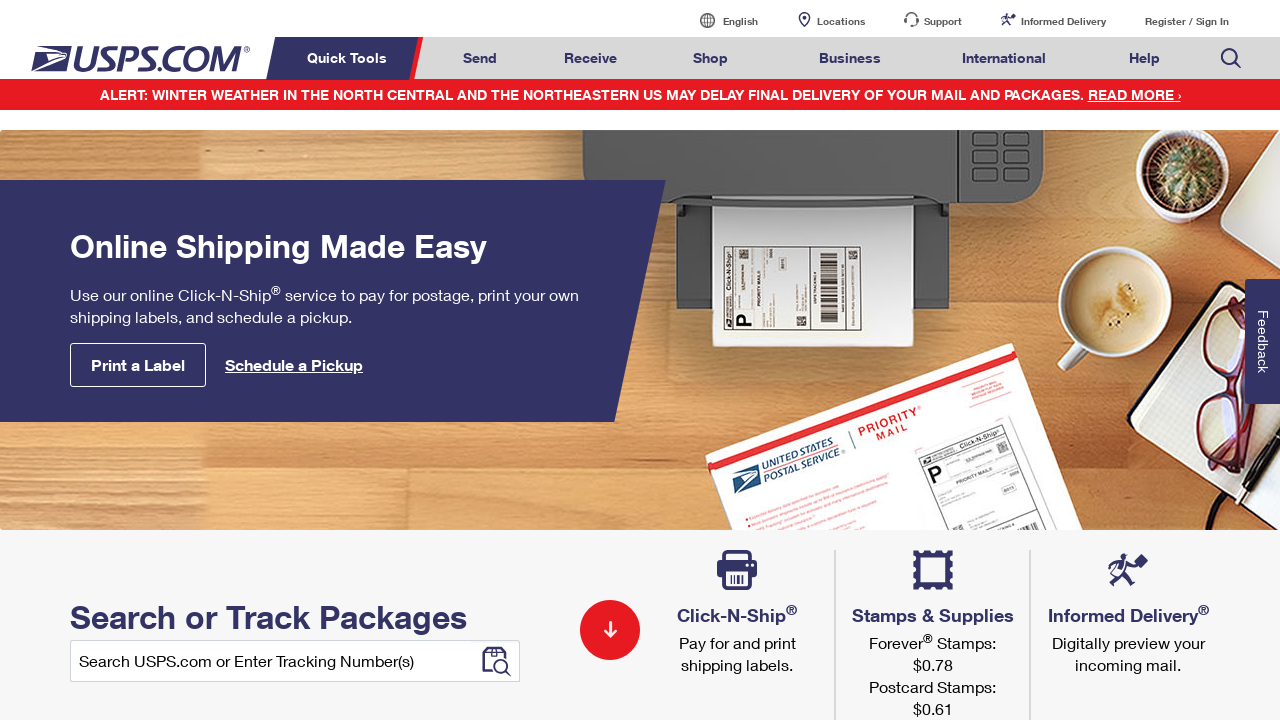

Navigated to USPS website
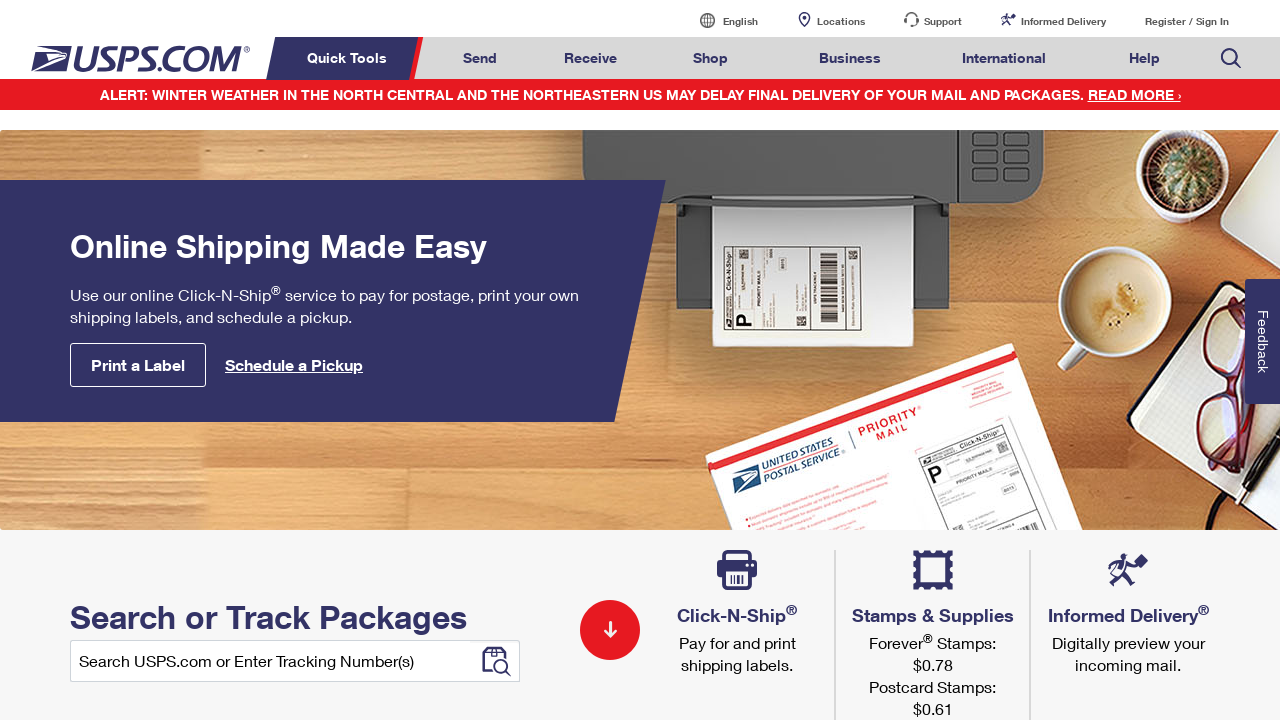

Hovered over 'Send' tab to reveal dropdown menu at (480, 58) on xpath=//*[text()='Send']
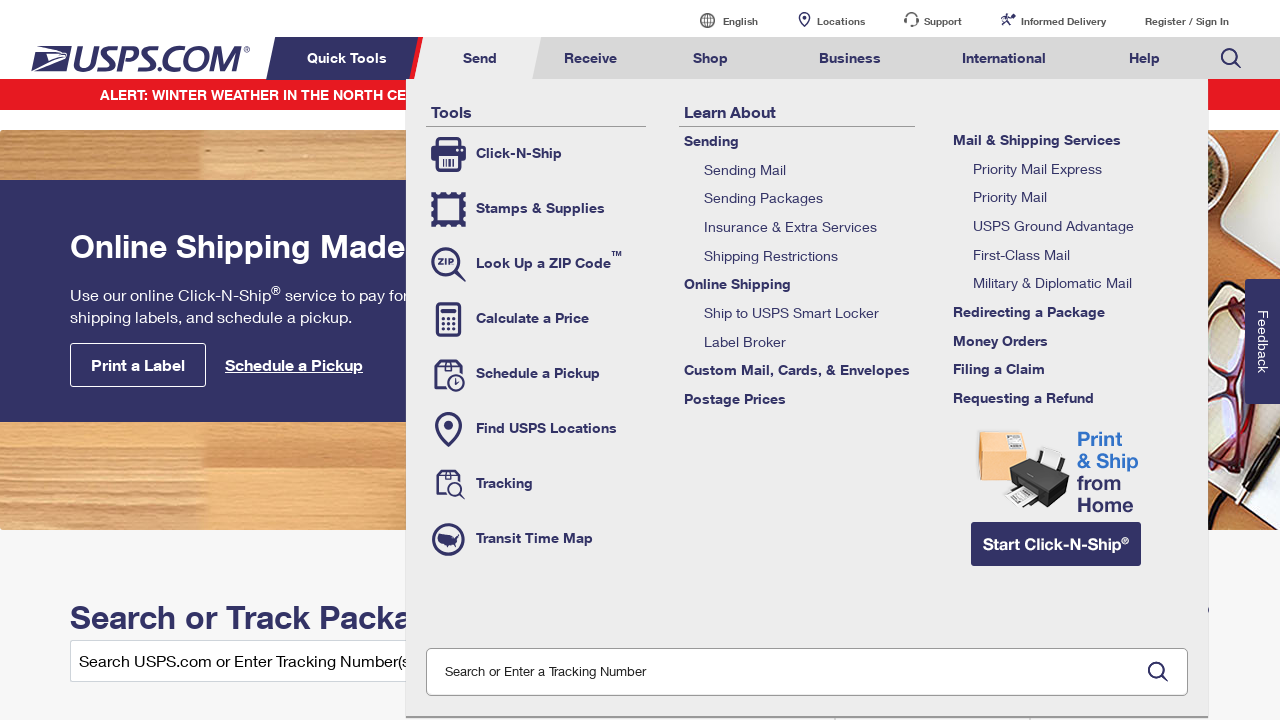

Clicked on 'Look Up a ZIP Code' option from dropdown at (536, 264) on xpath=//*[text()='Look Up a ZIP Code']
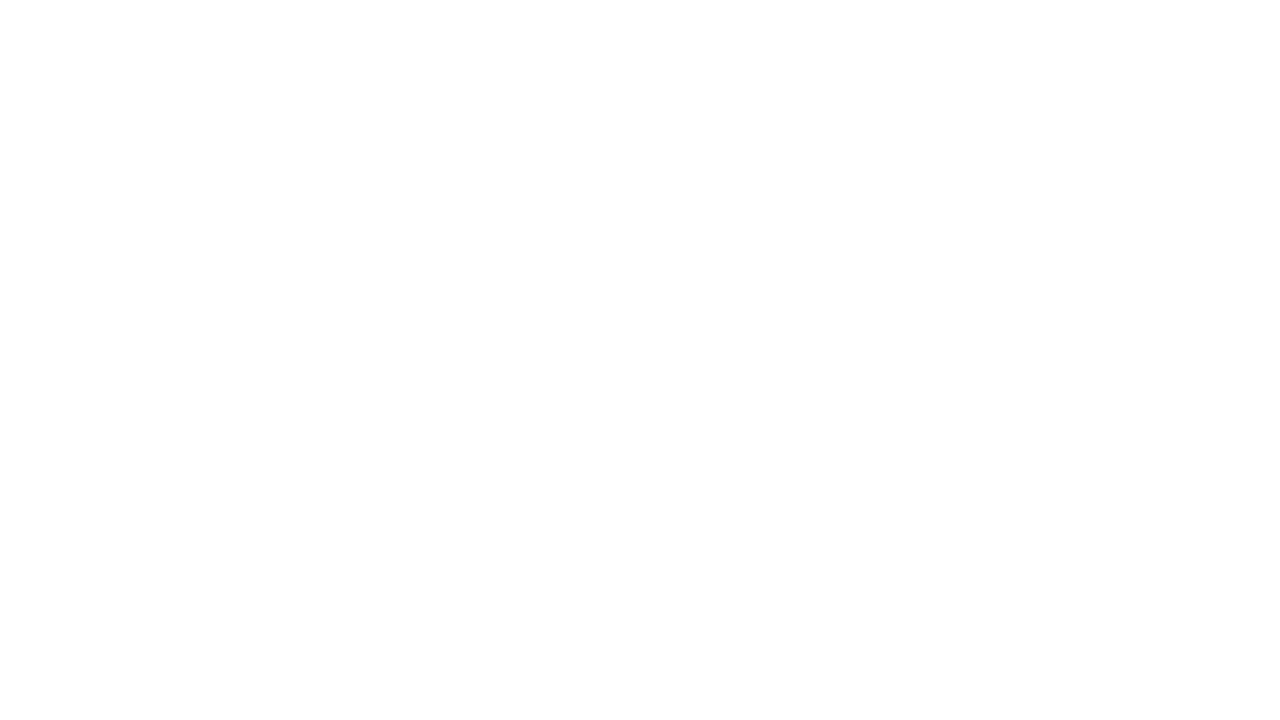

ZIP Code lookup page loaded successfully
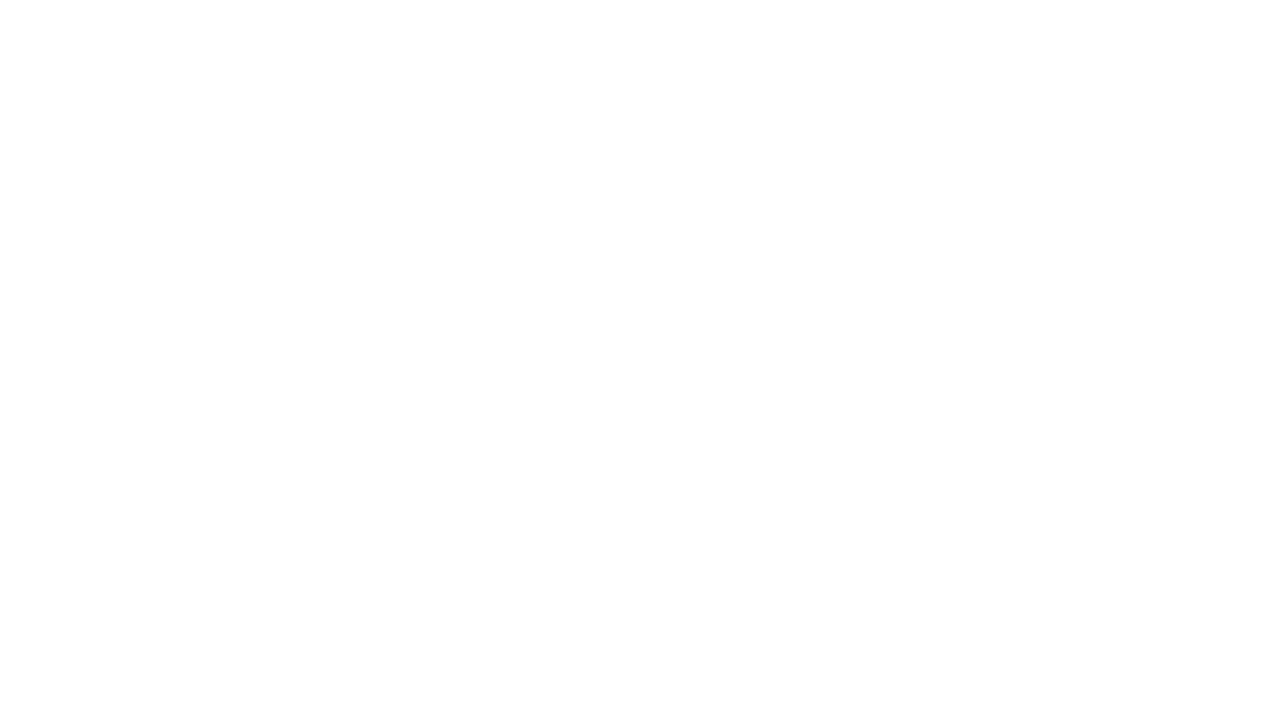

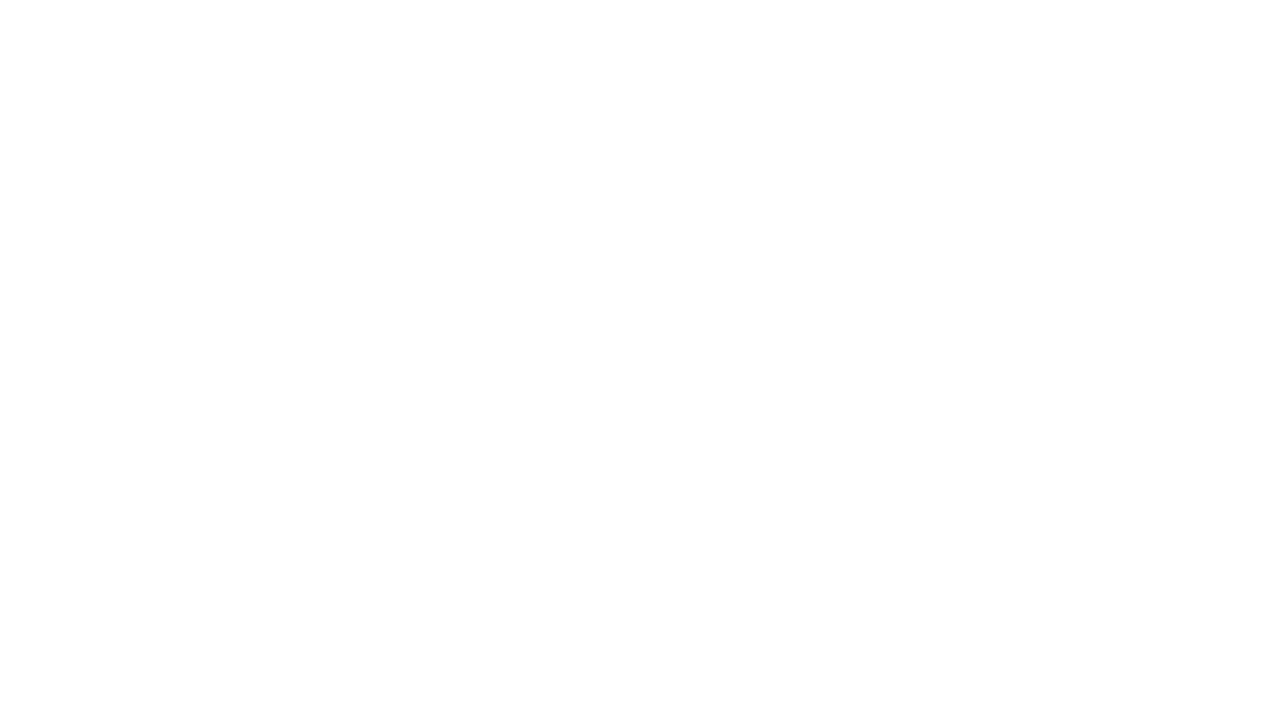